Tests the JPL Space image gallery by clicking the full image button to expand the featured image view.

Starting URL: https://data-class-jpl-space.s3.amazonaws.com/JPL_Space/index.html

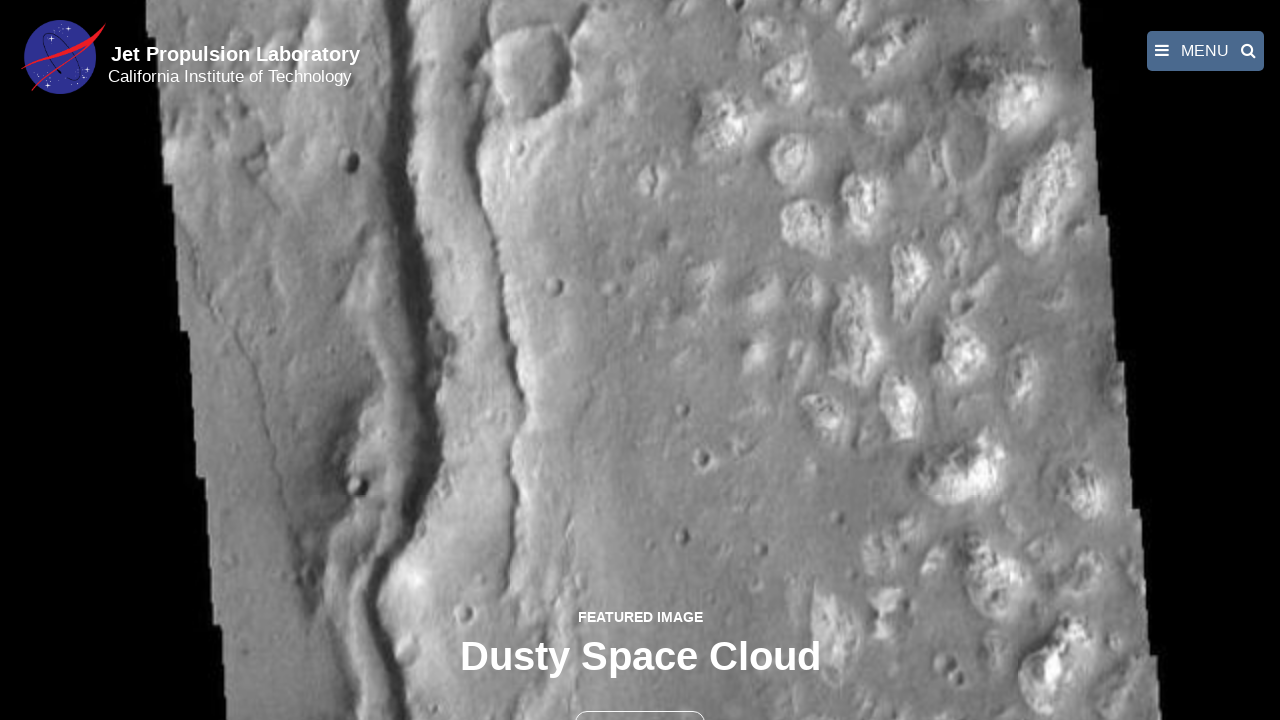

Clicked the full image button to expand featured image view at (640, 699) on button >> nth=1
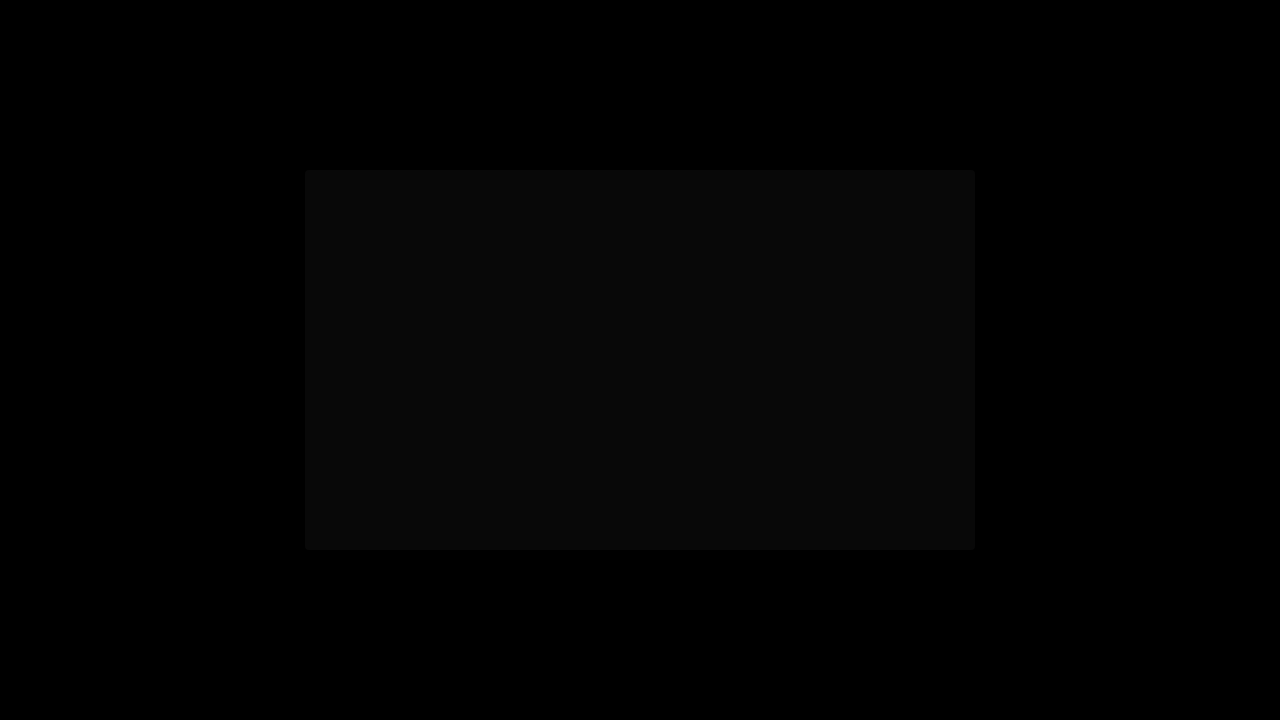

Expanded image view loaded successfully
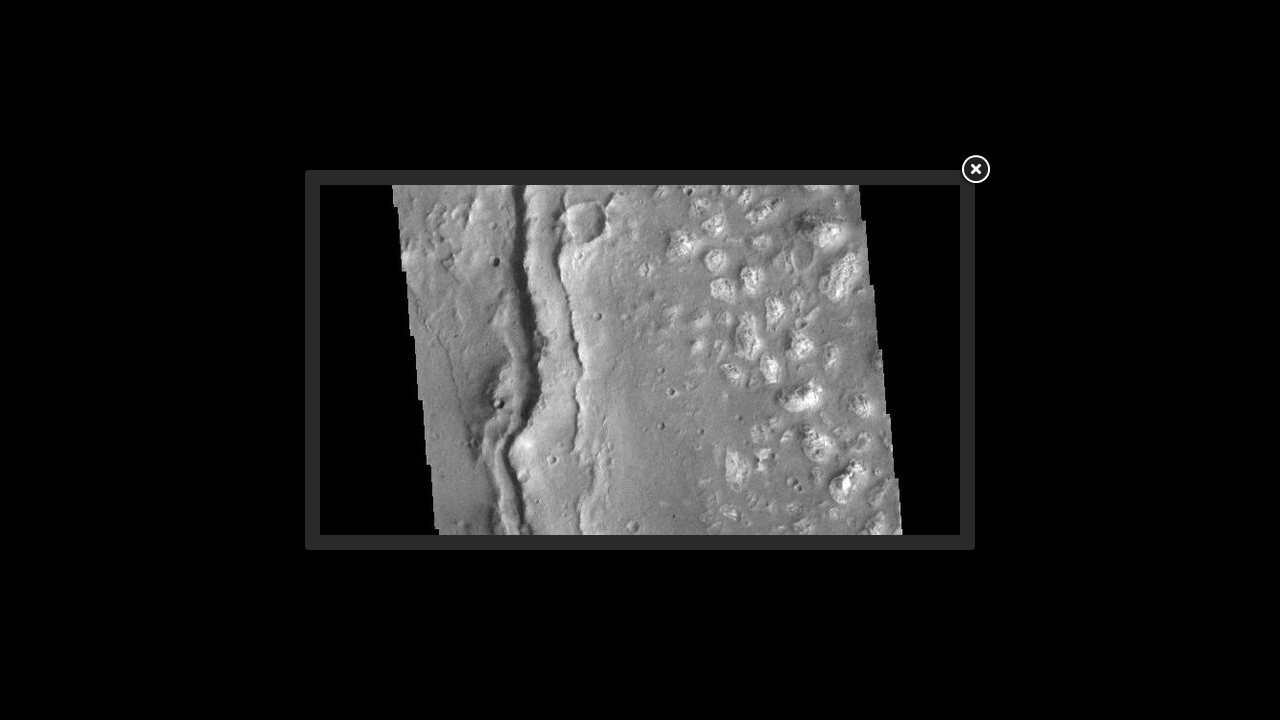

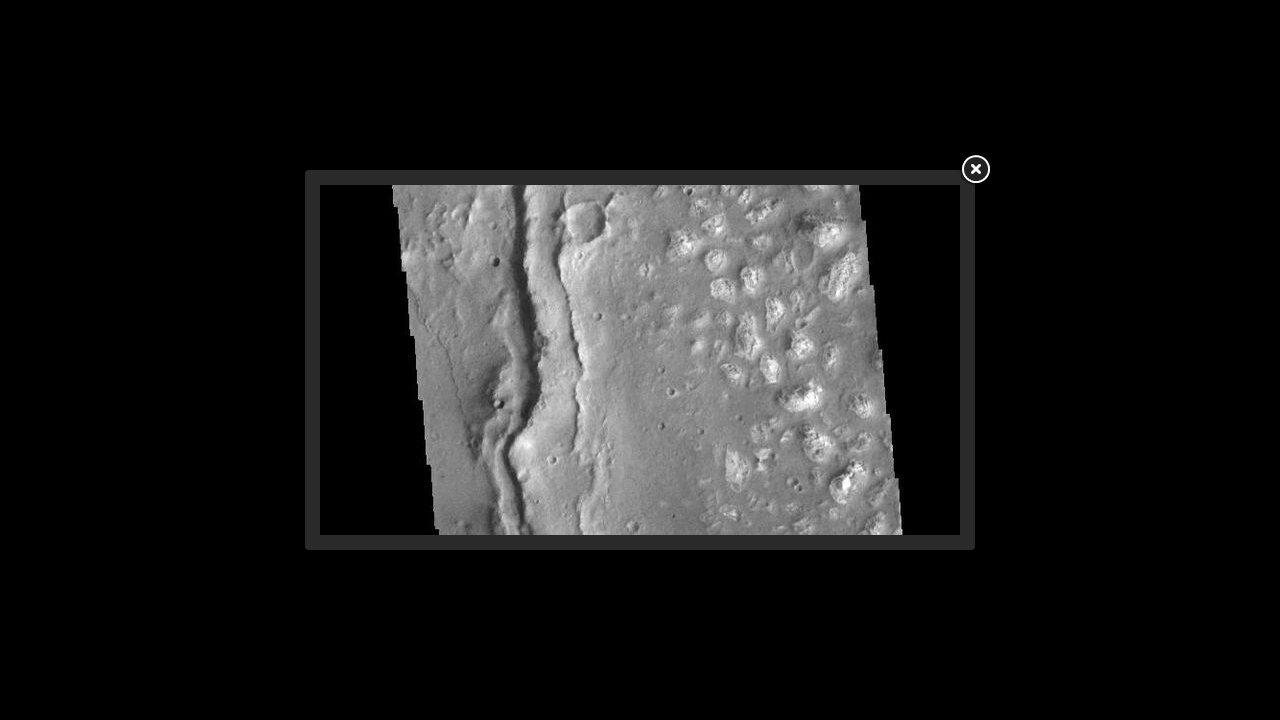